Tests iframe handling by interacting with elements inside an embedded iframe containing course information.

Starting URL: https://rahulshettyacademy.com/AutomationPractice/

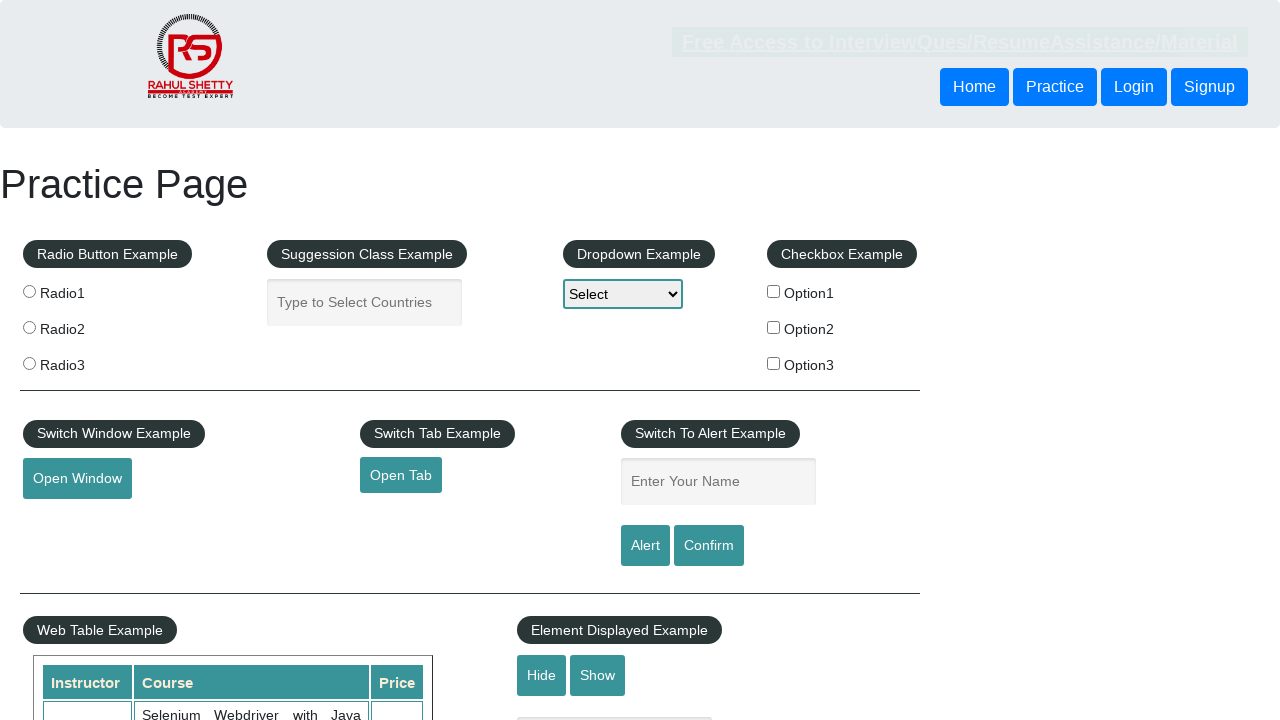

Waited for iframe with id 'courses-iframe' to load
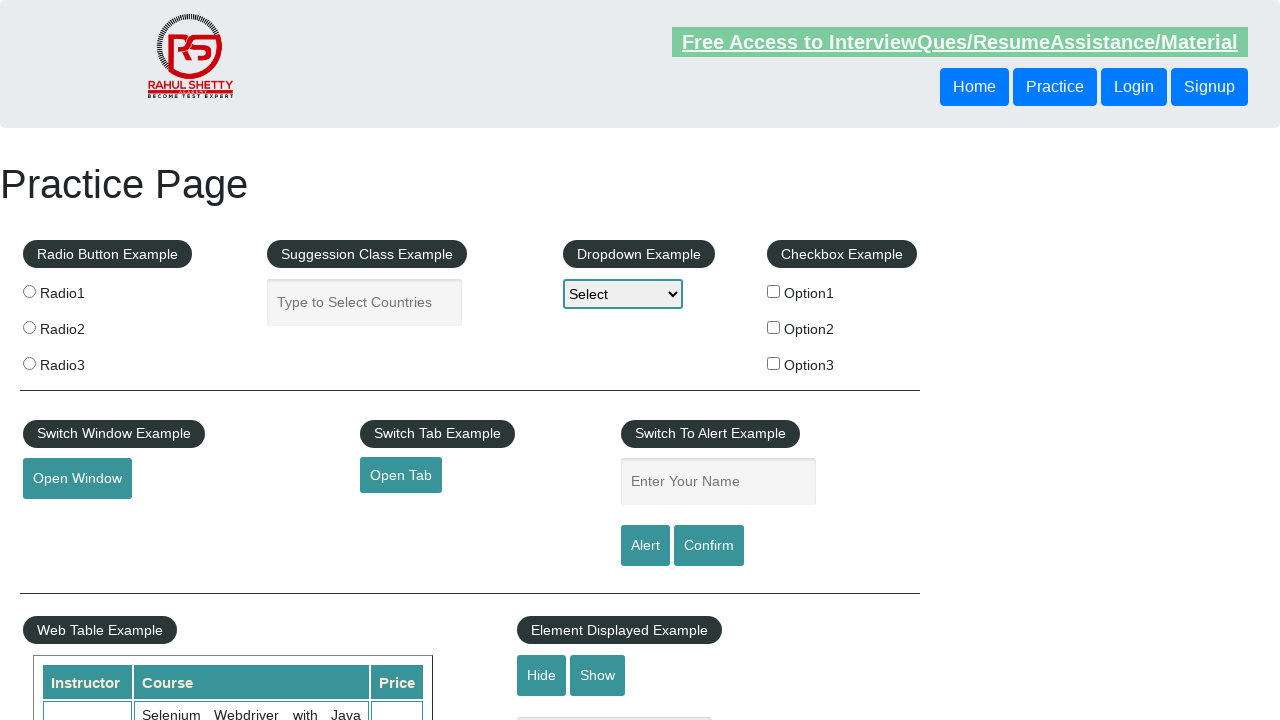

Located iframe element for course information
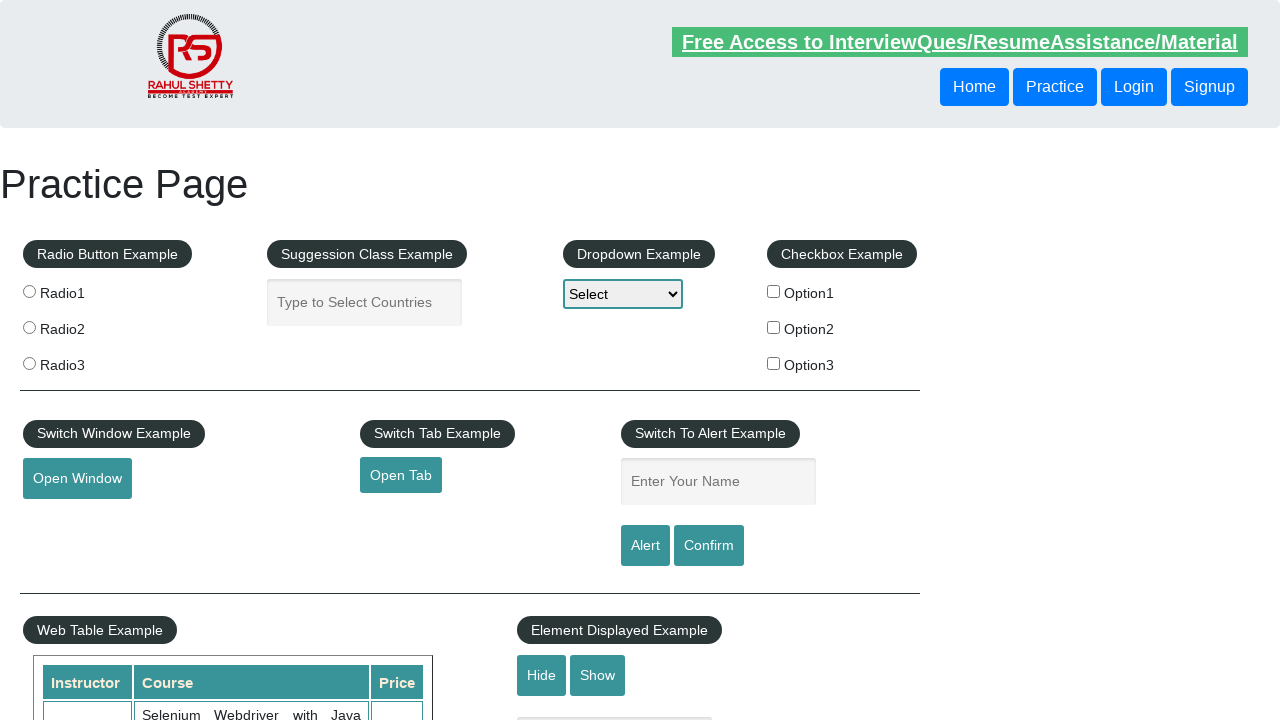

Clicked on mentorship link inside the iframe at (618, 360) on #courses-iframe >> internal:control=enter-frame >> a[href*='mentorship'] >> nth=
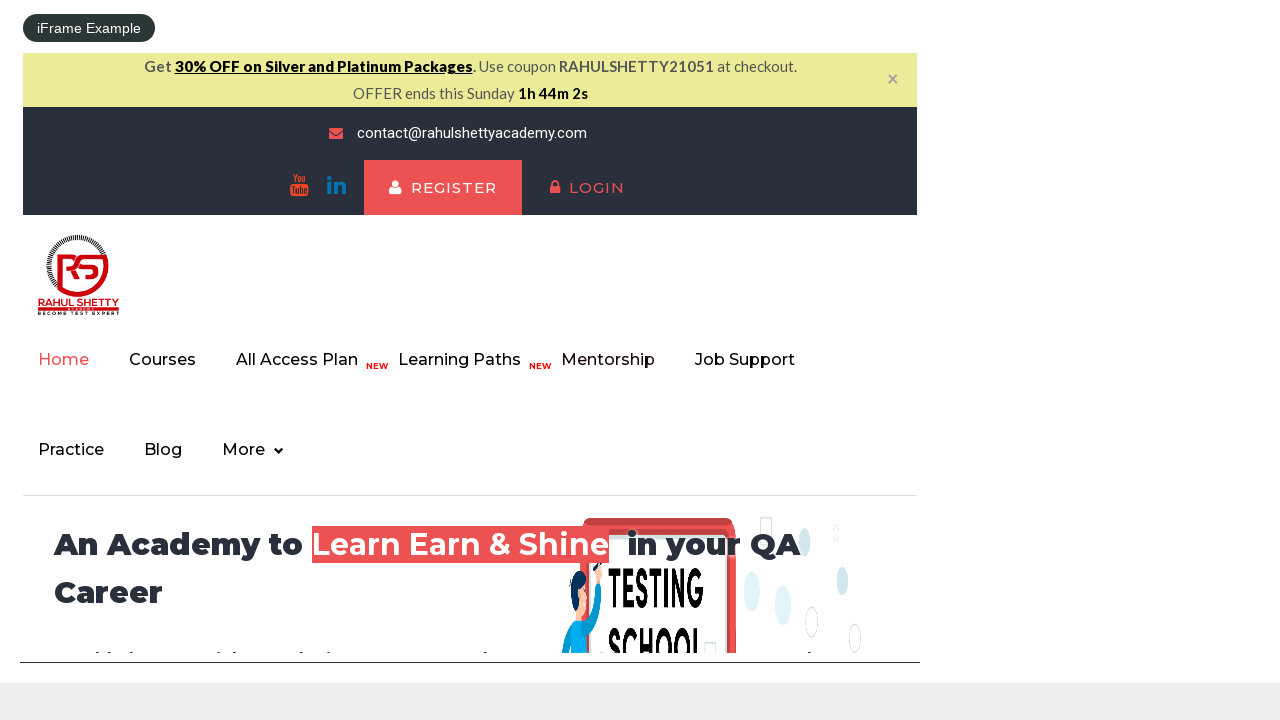

Waited for heading element to appear after mentorship link click
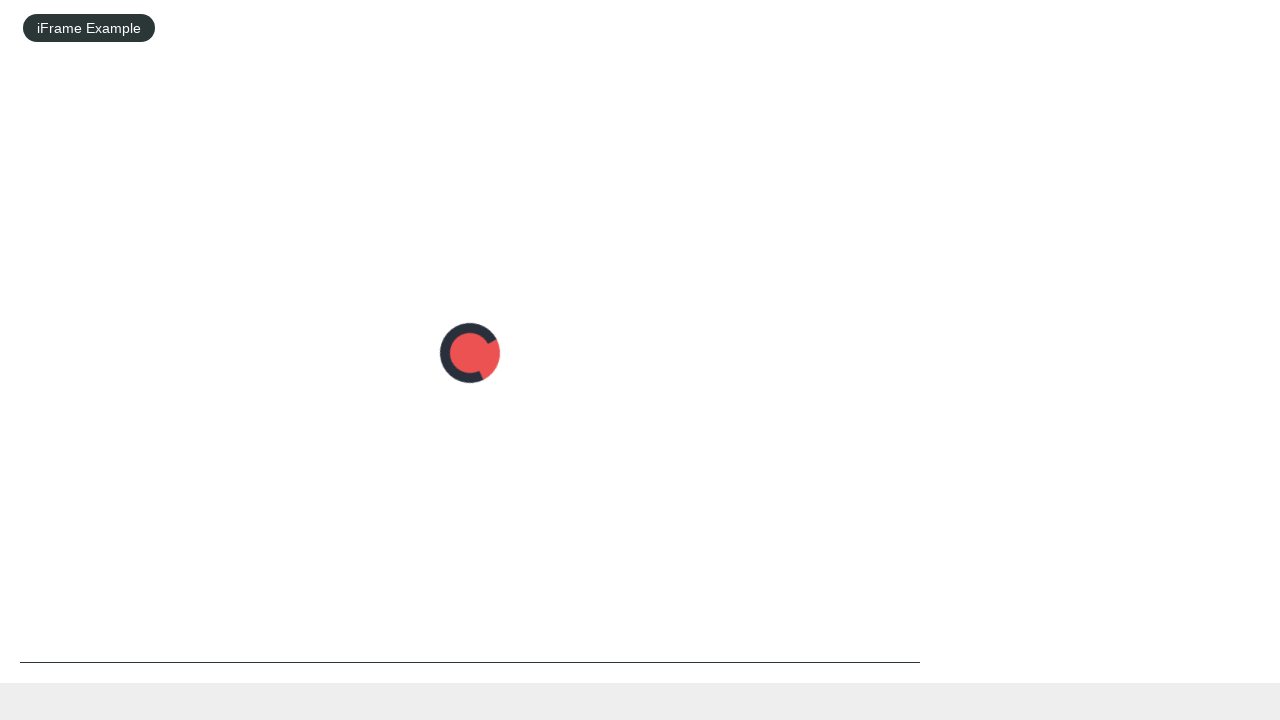

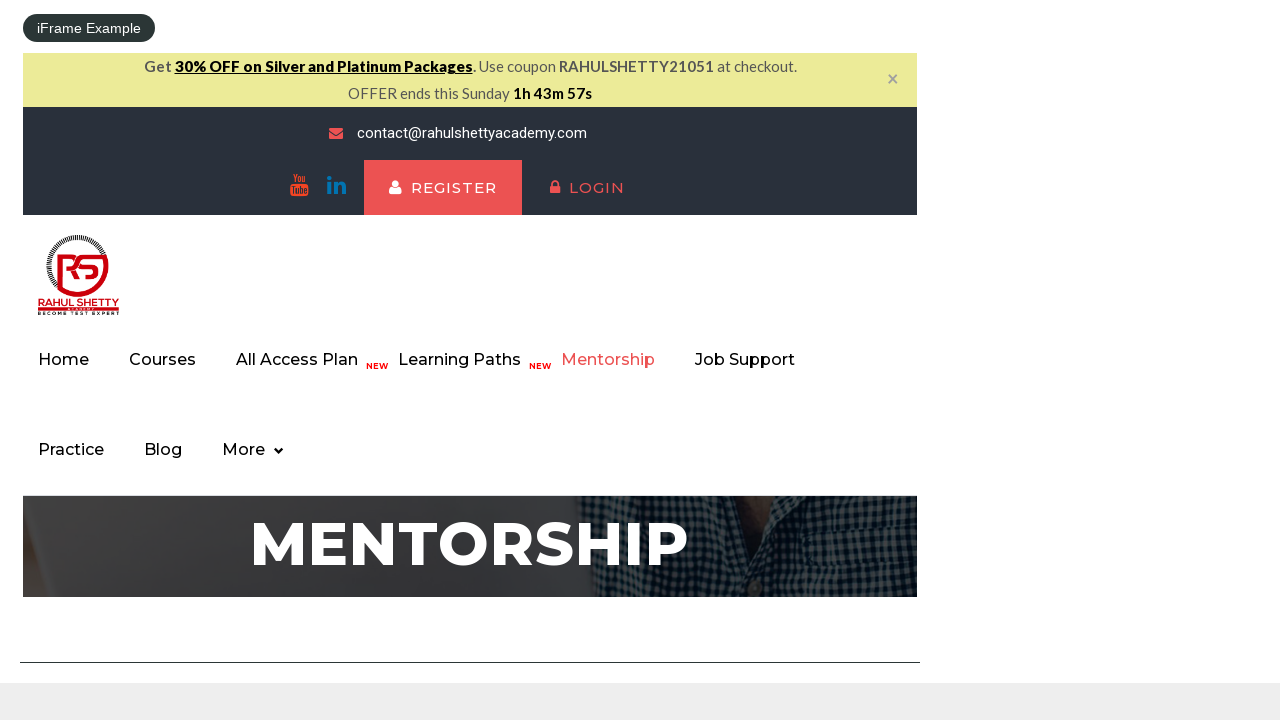